Tests checkbox interaction and textbox input by clicking a checkbox and entering text into an autocomplete field on a practice automation page.

Starting URL: https://rahulshettyacademy.com/AutomationPractice

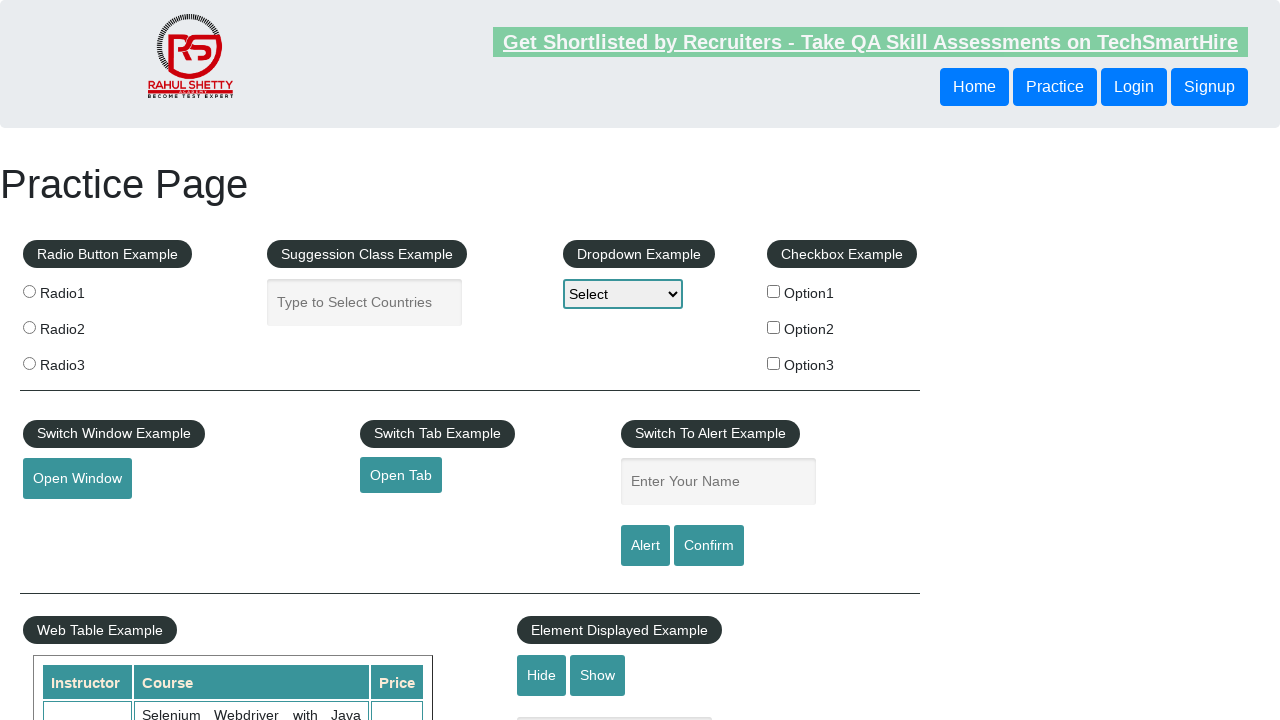

Clicked checkbox option 1 at (774, 291) on input[name='checkBoxOption1']
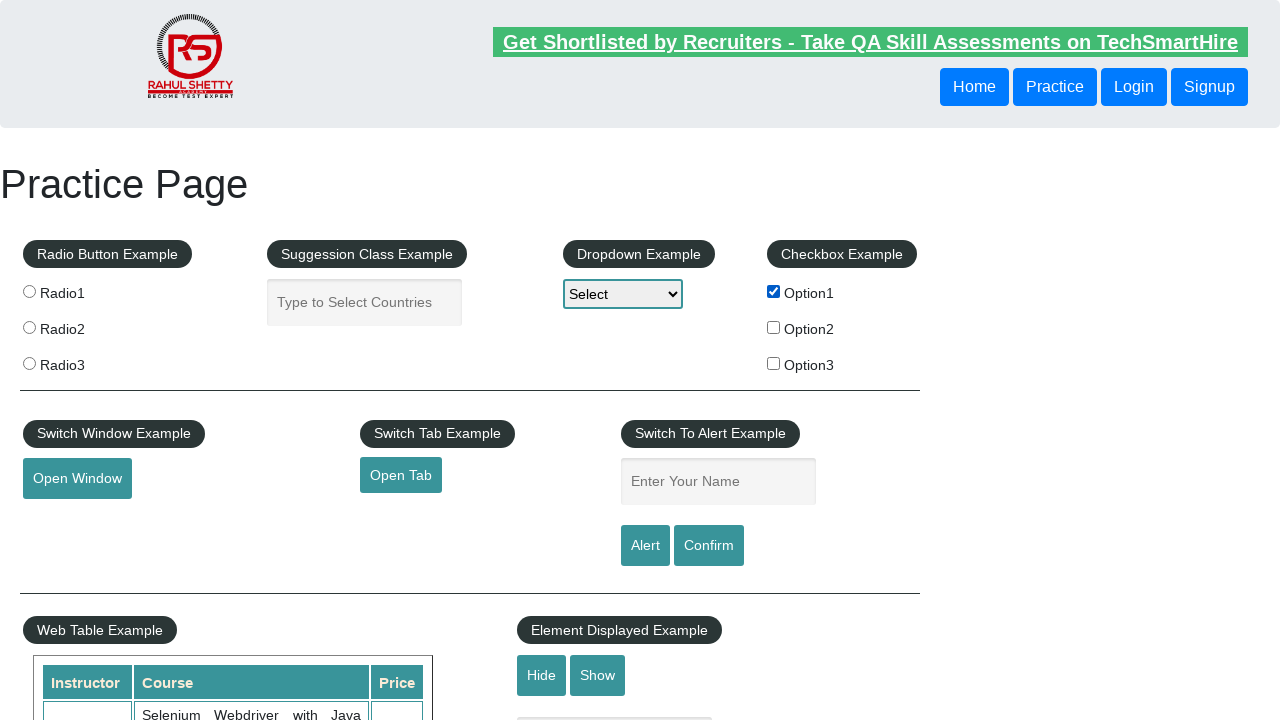

Entered 'Hello Selenium' into autocomplete field on #autocomplete
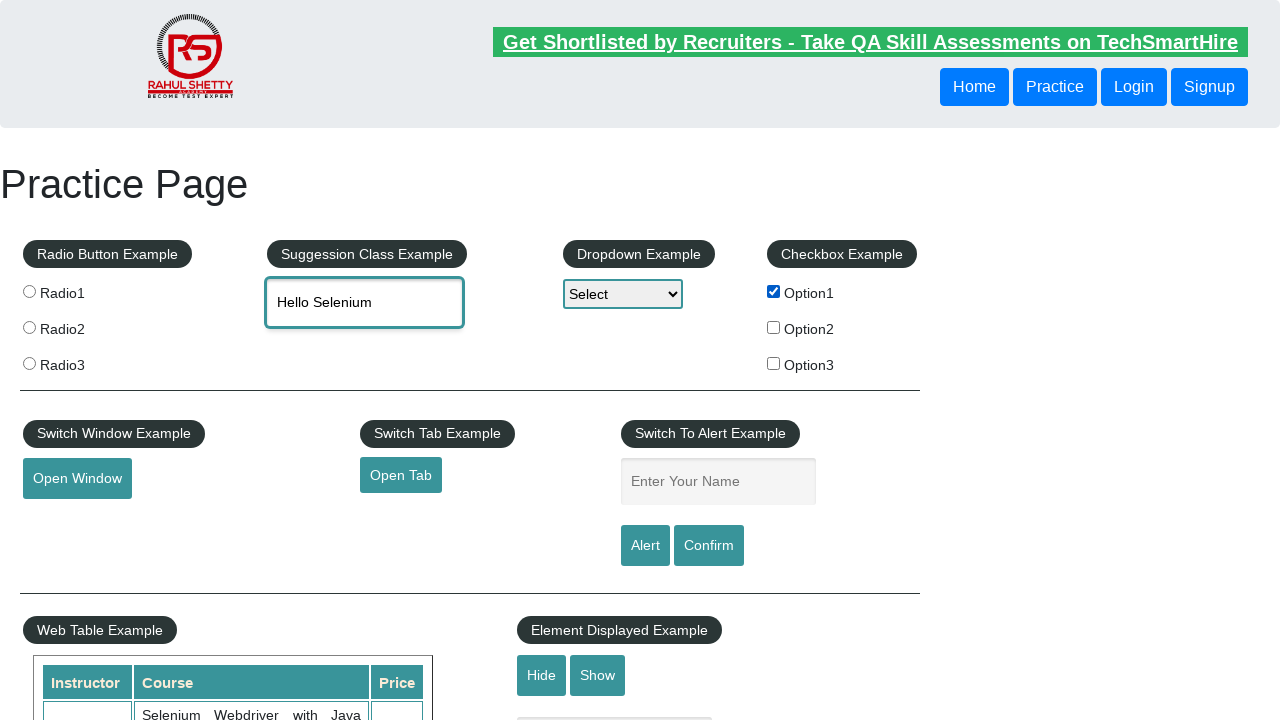

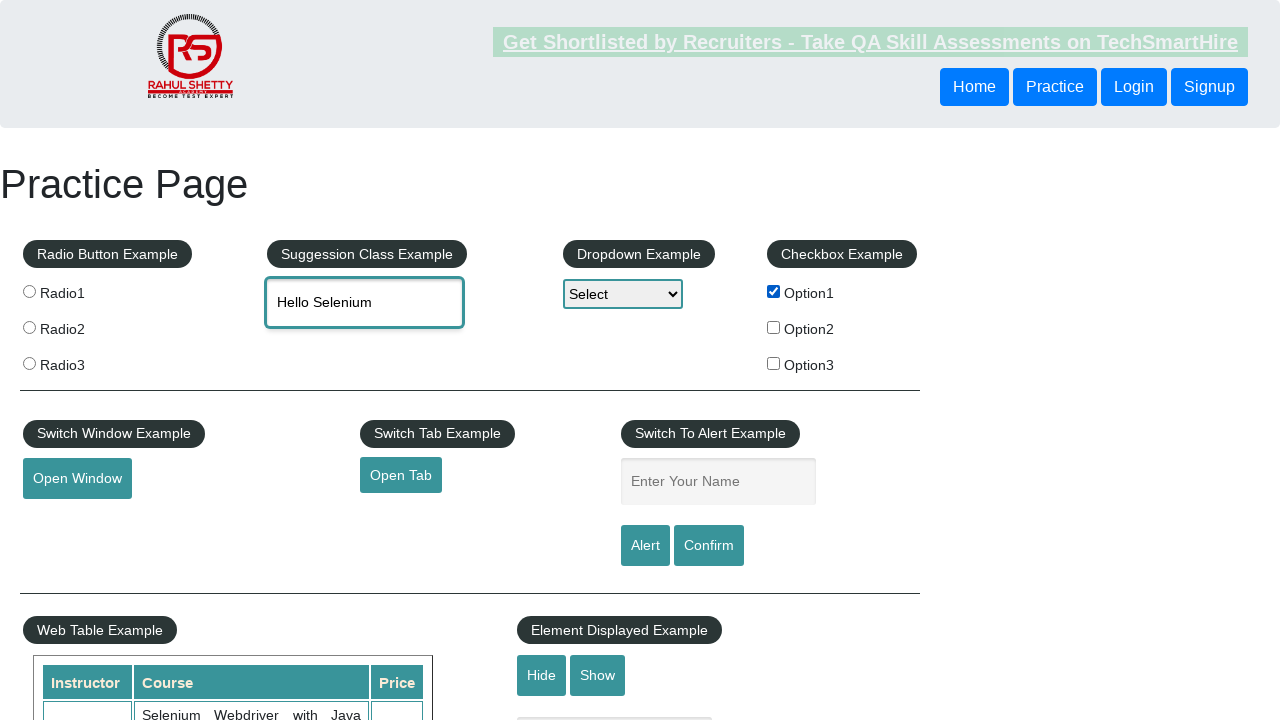